Tests window handling by navigating to OrangeHRM login page and clicking on the "OrangeHRM, Inc" link which opens a new window, then verifies multiple windows are open.

Starting URL: https://opensource-demo.orangehrmlive.com/web/index.php/auth/login

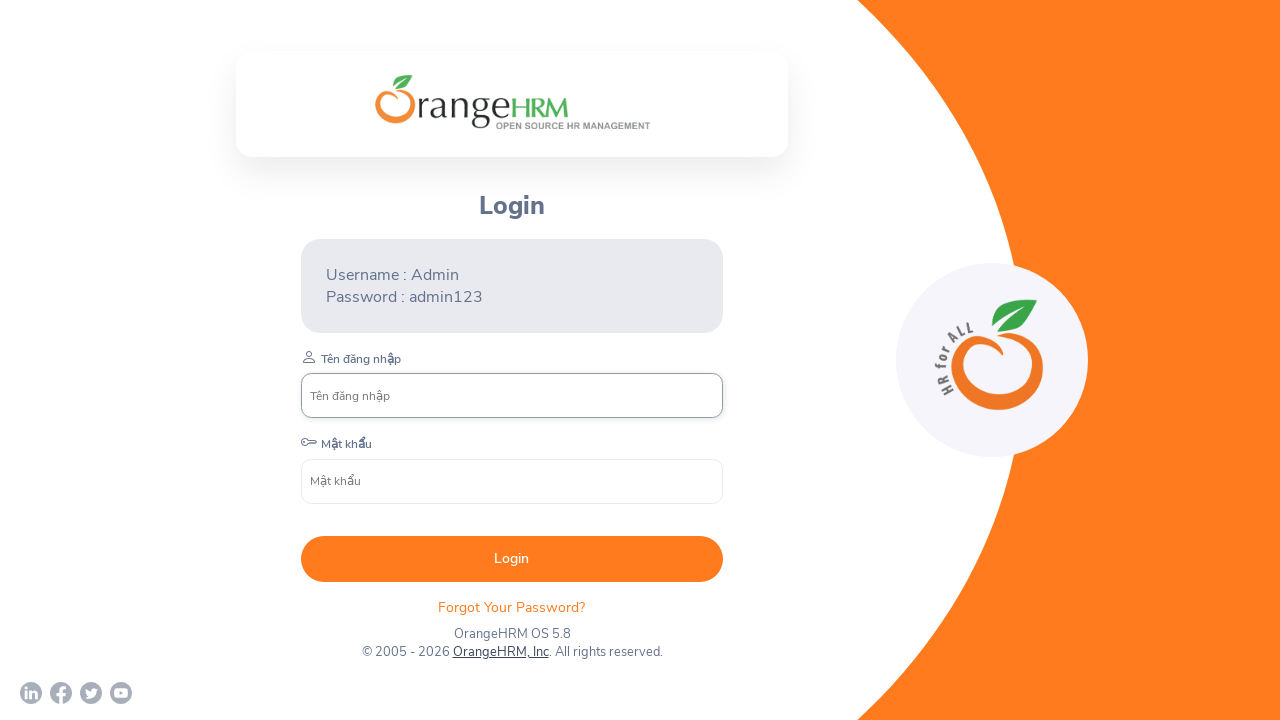

Waited for OrangeHRM login page to load (networkidle)
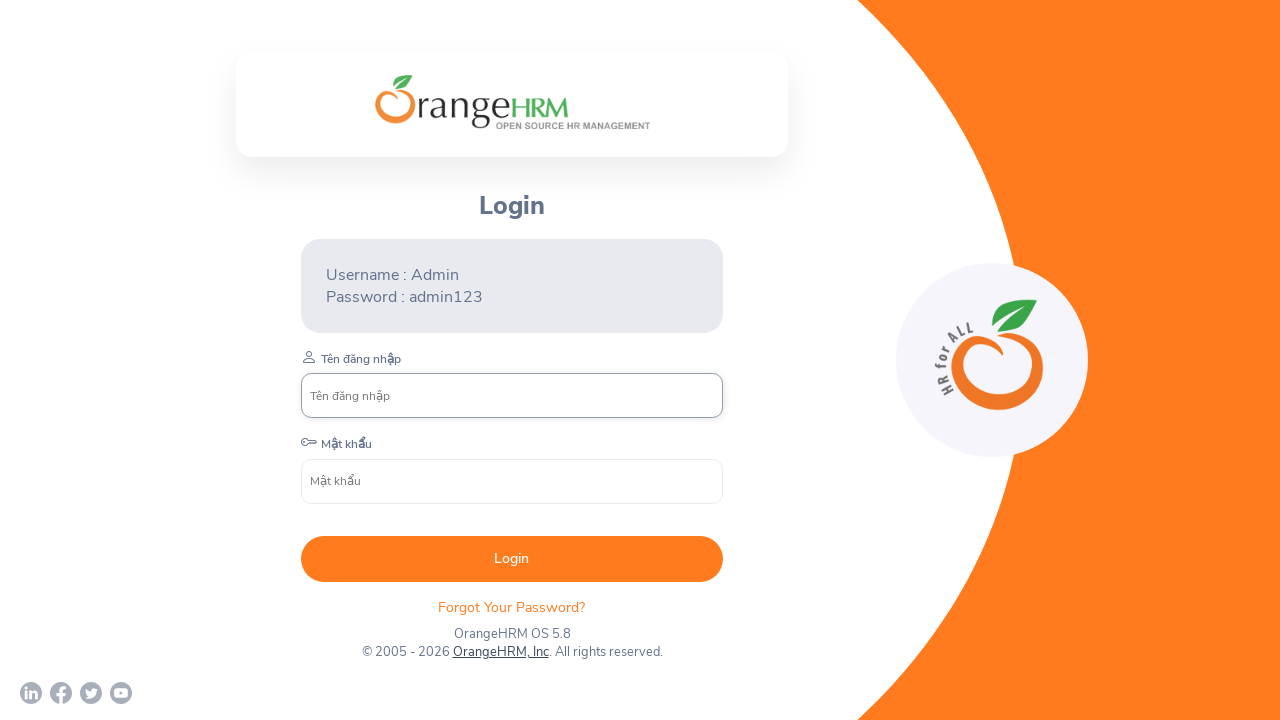

Verified page title: OrangeHRM
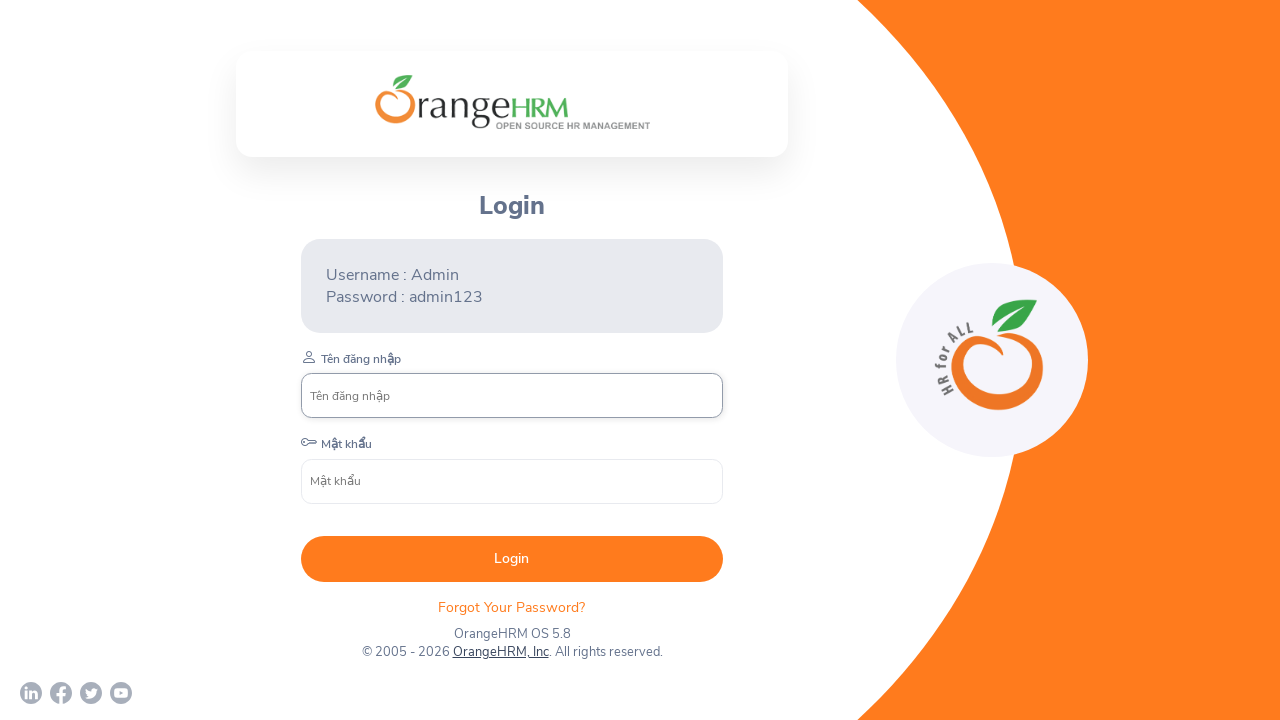

Verified current URL: https://opensource-demo.orangehrmlive.com/web/index.php/auth/login
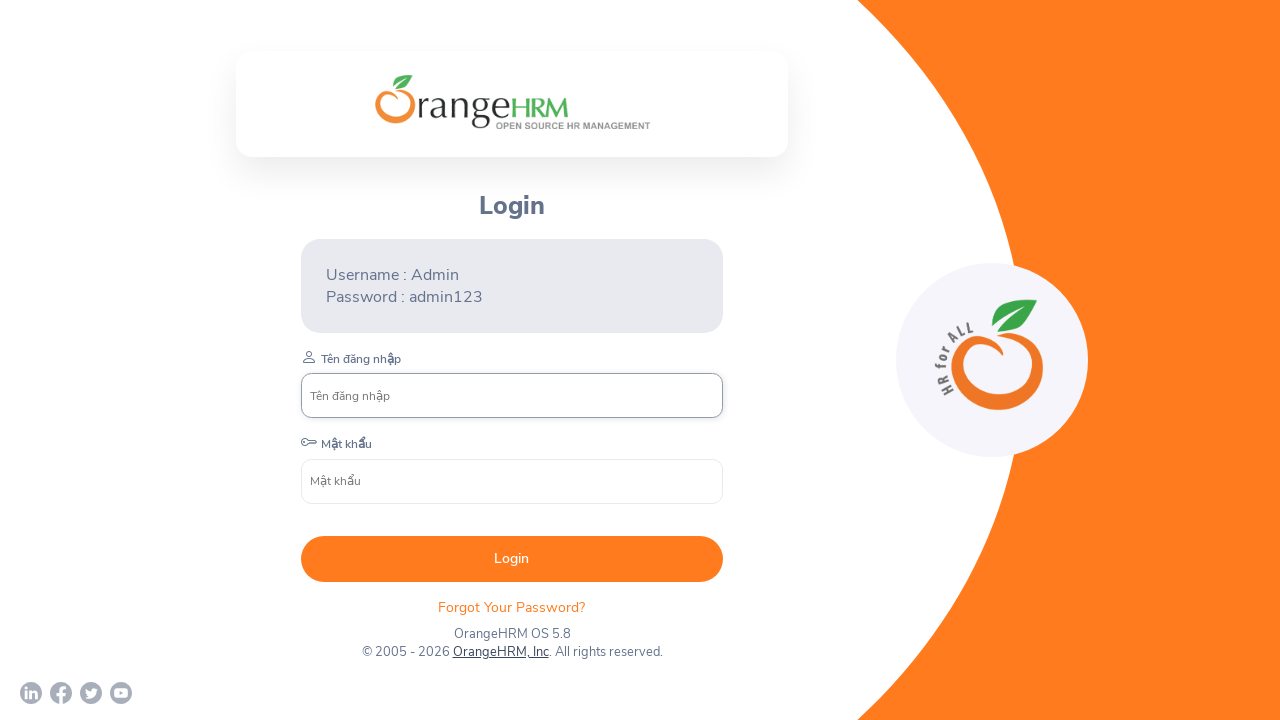

Clicked on 'OrangeHRM, Inc' link to open new window at (500, 652) on text=OrangeHRM, Inc
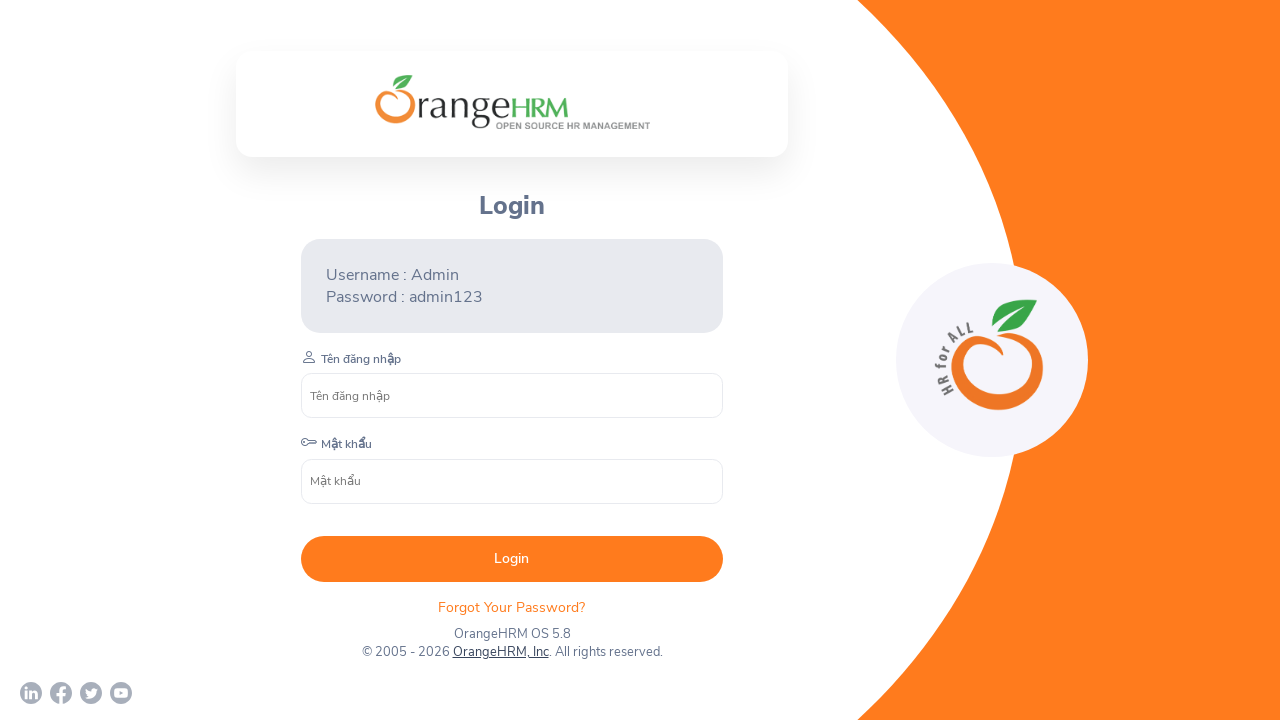

Captured the newly opened page/window
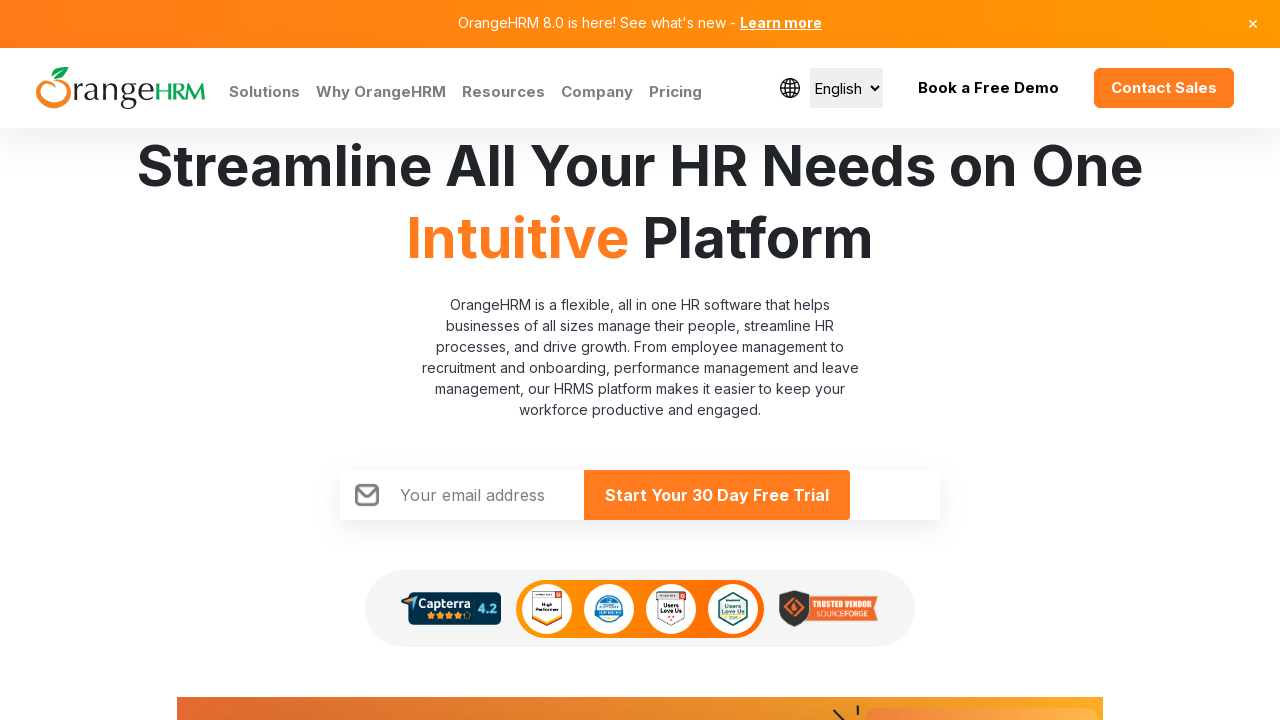

Waited for new page to load (networkidle)
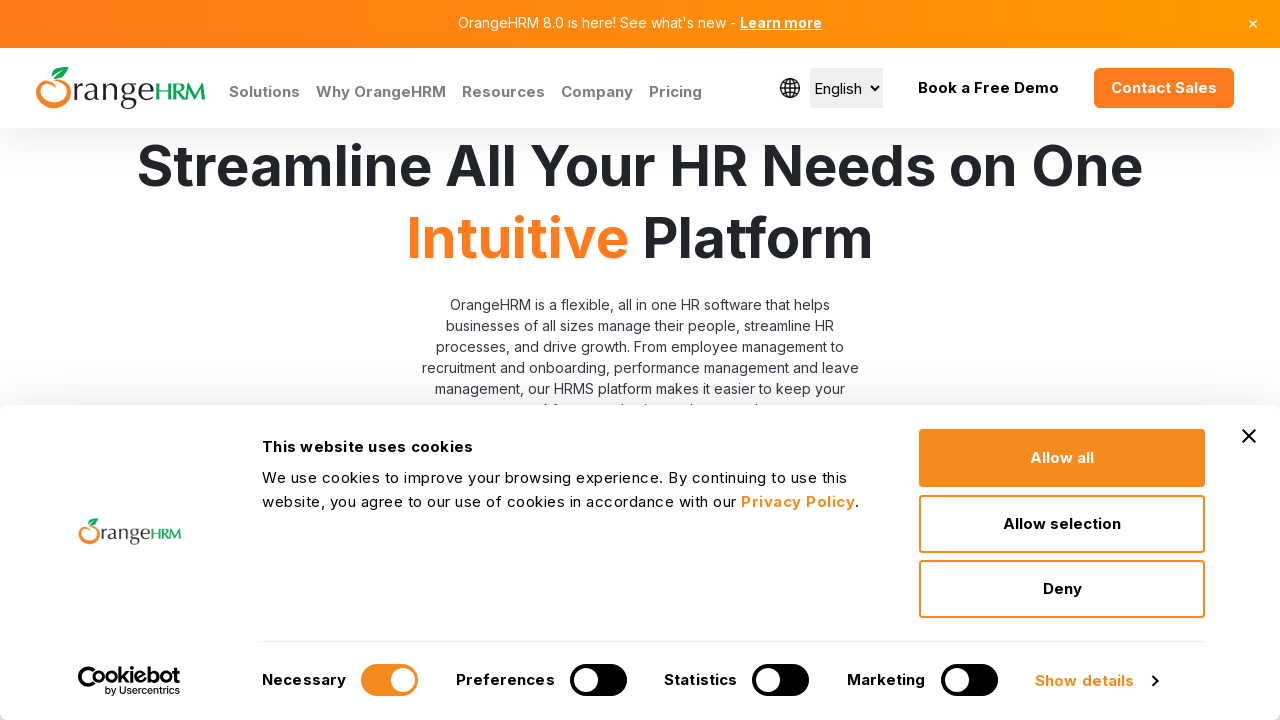

Verified multiple windows are open: 2 pages detected
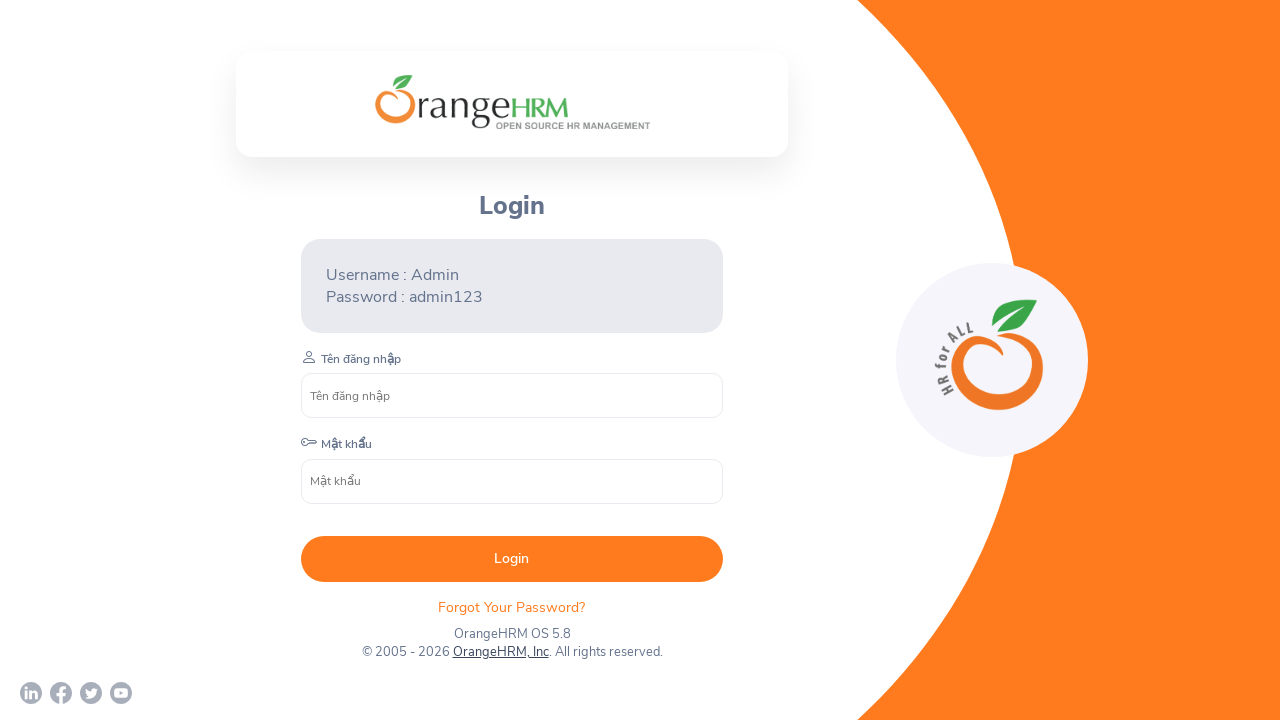

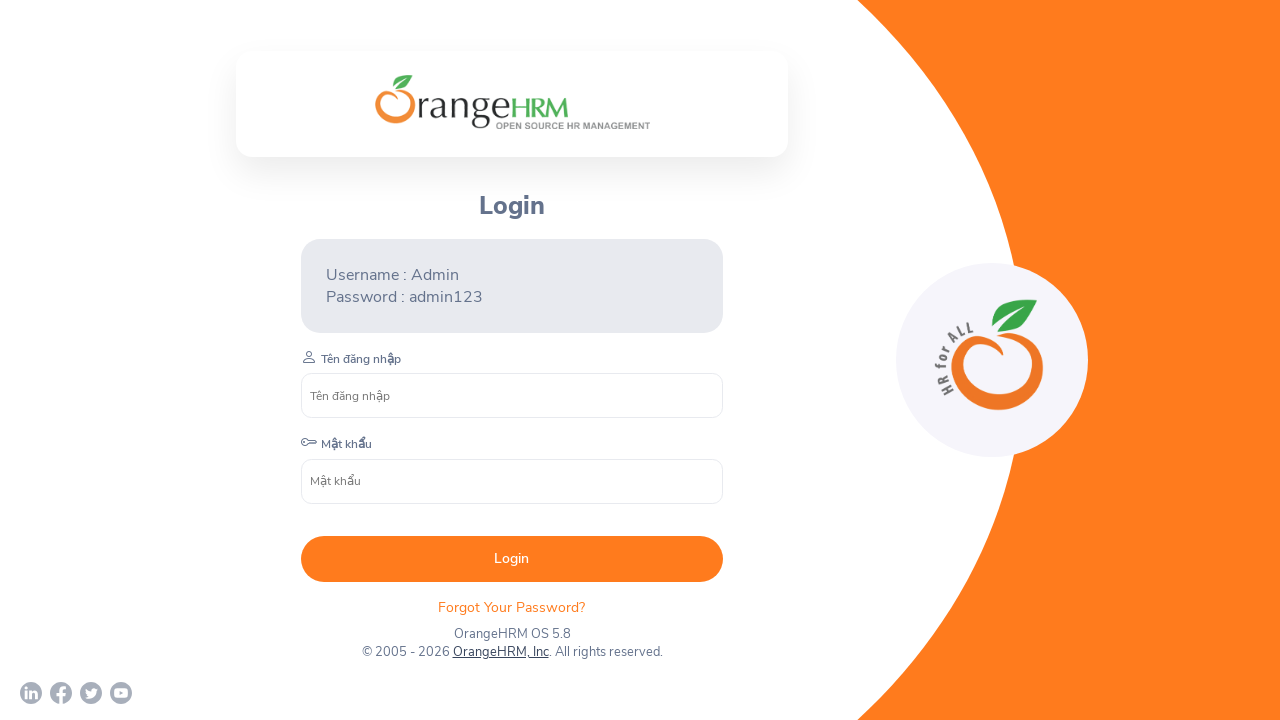